Tests dynamic data loading by clicking a button to load new user information and verifying the data appears

Starting URL: https://syntaxprojects.com/dynamic-data-loading-demo.php

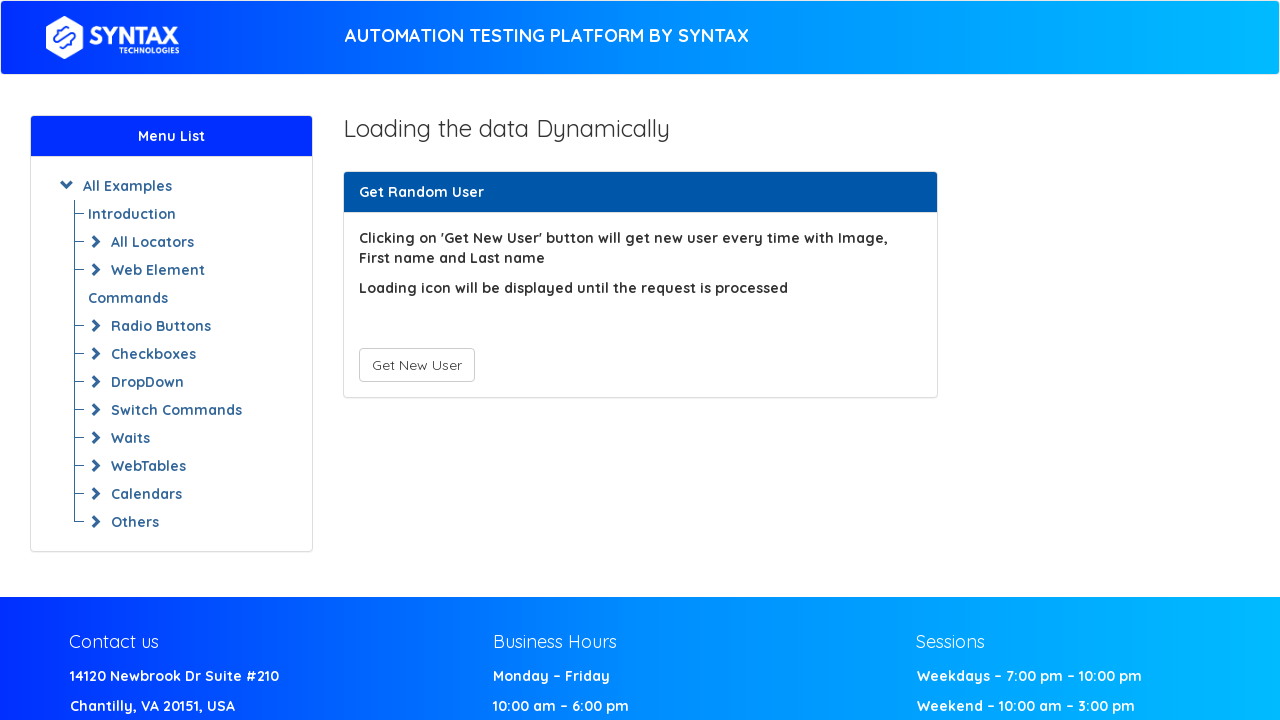

Clicked load button to trigger dynamic data loading at (416, 365) on button#save
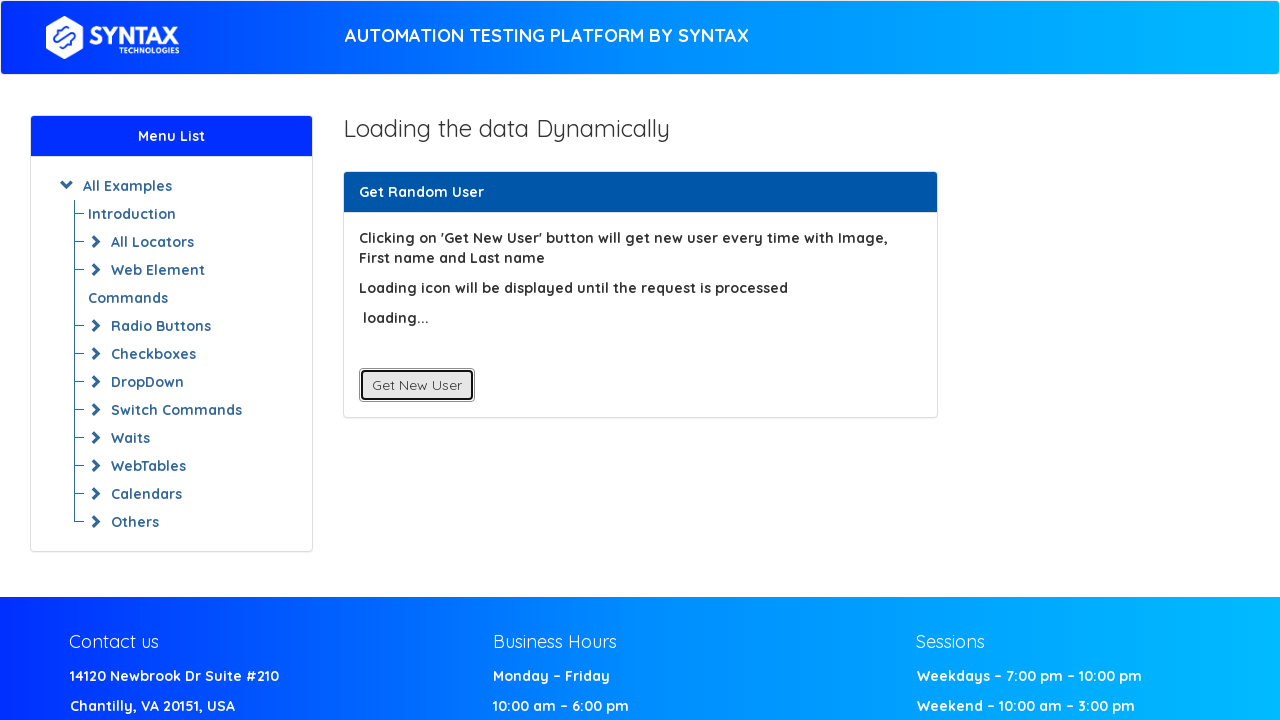

Dynamic user data loaded and First Name element appeared
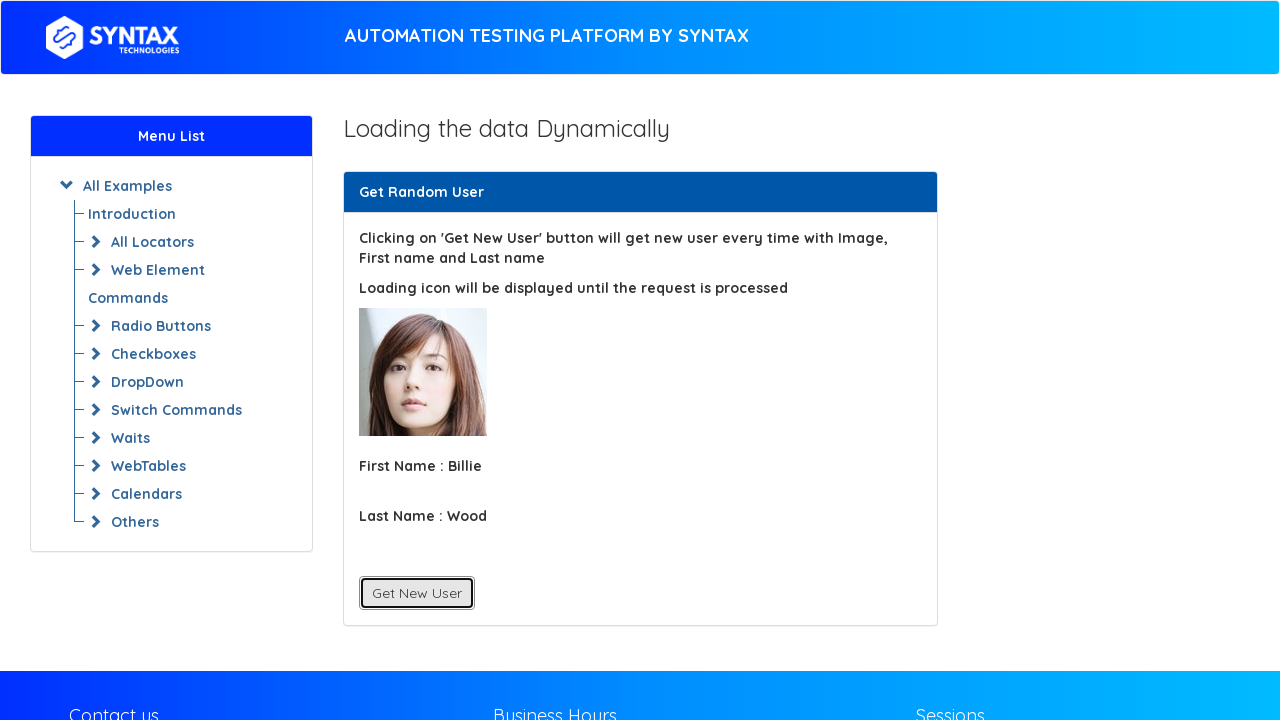

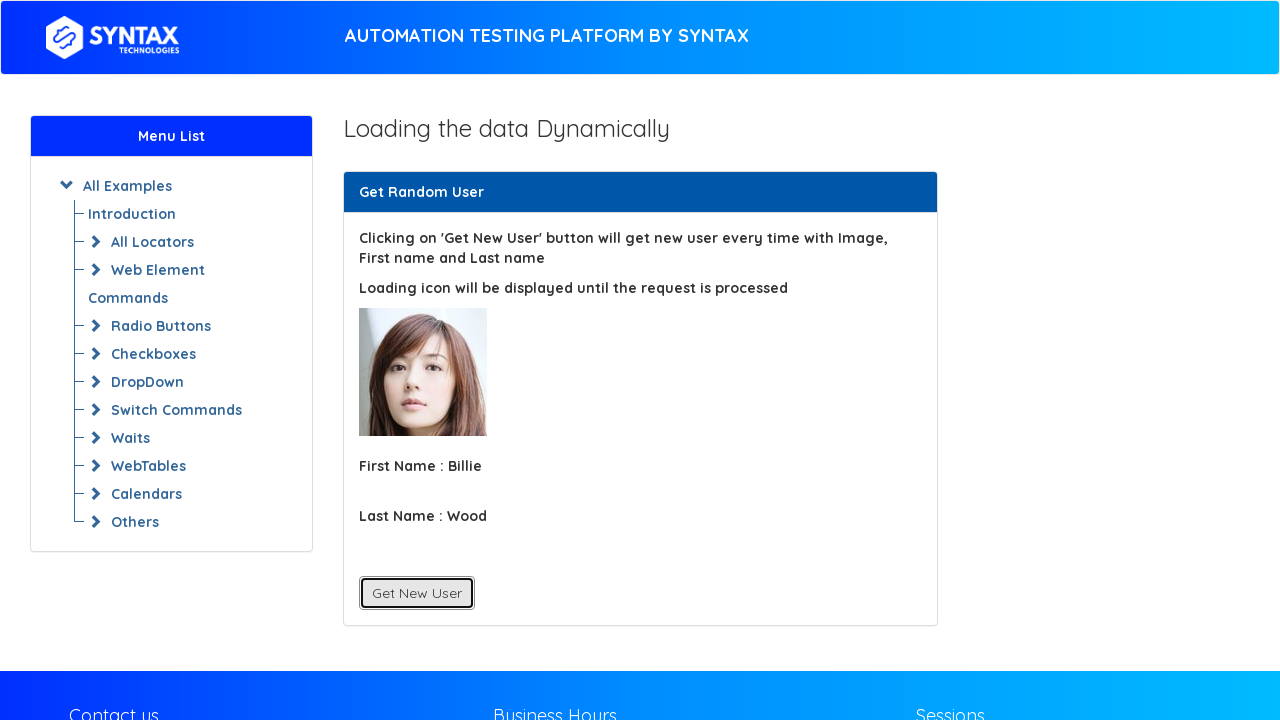